Tests programmatically opening a new browser tab, verifying it's empty, closing it, and switching back to the original window

Starting URL: https://www.selenium.dev/documentation/webdriver/interactions/windows/

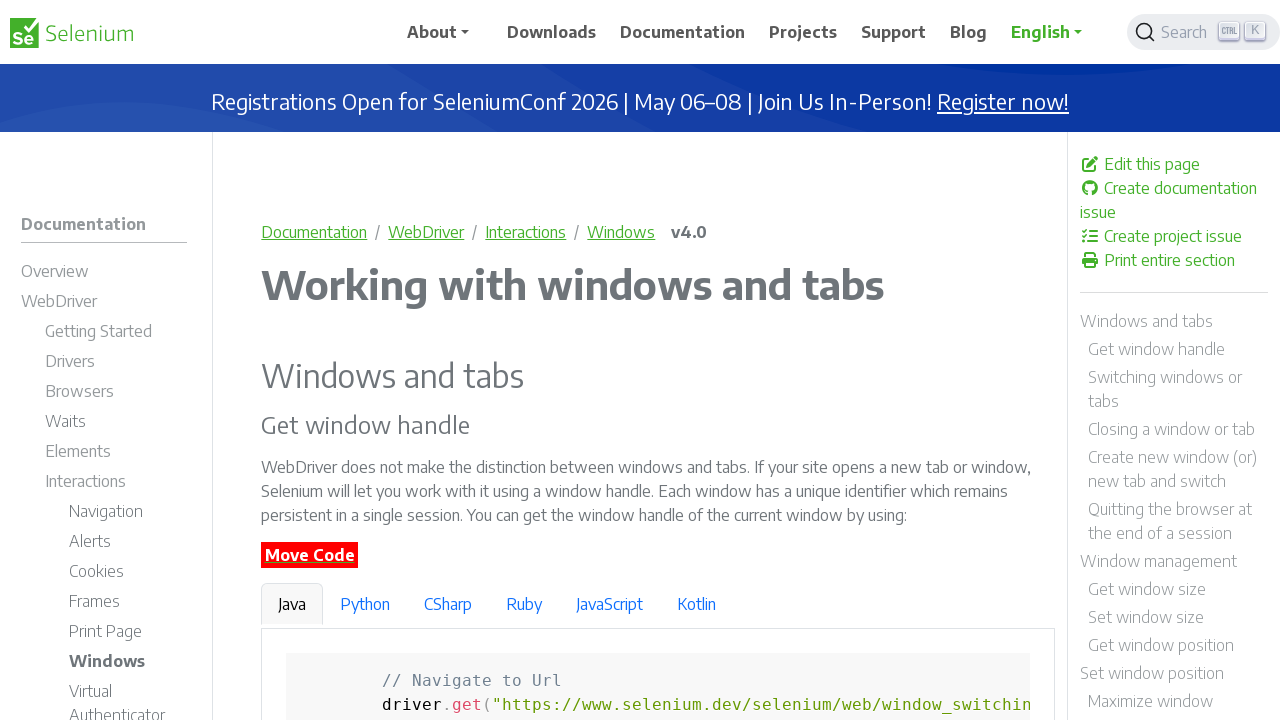

Opened a new browser tab programmatically
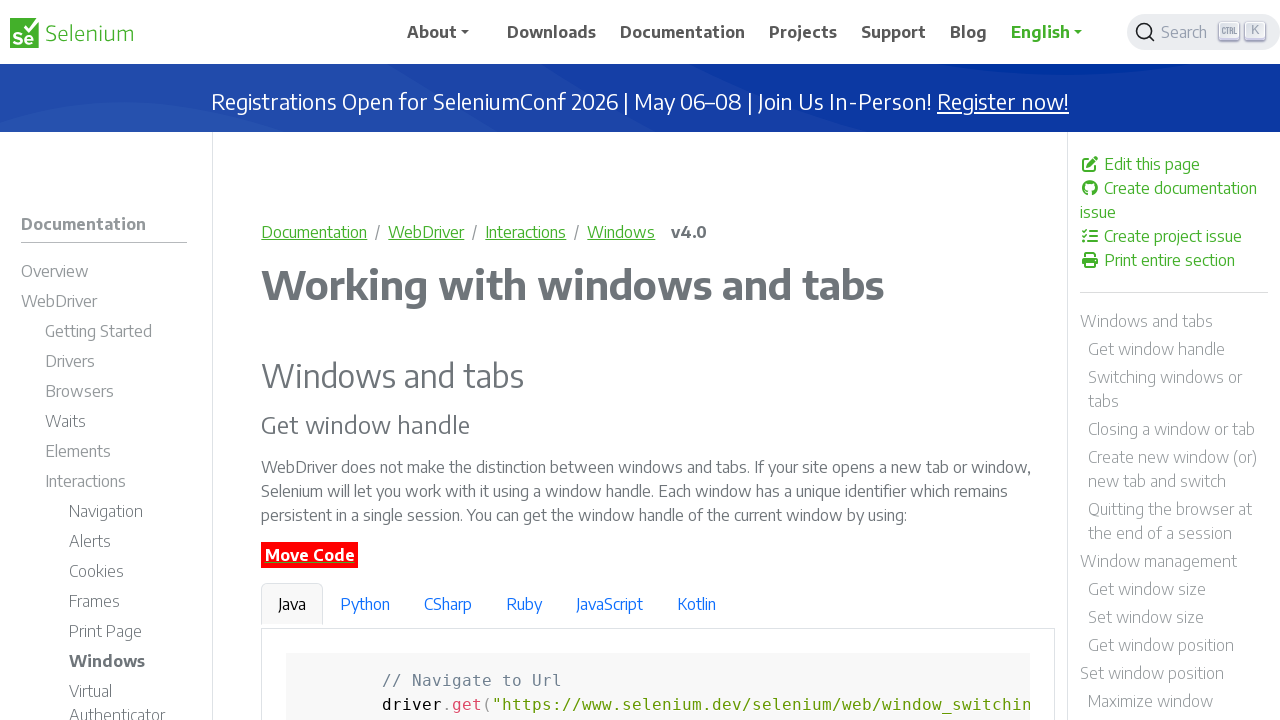

Verified that context now contains 2 pages
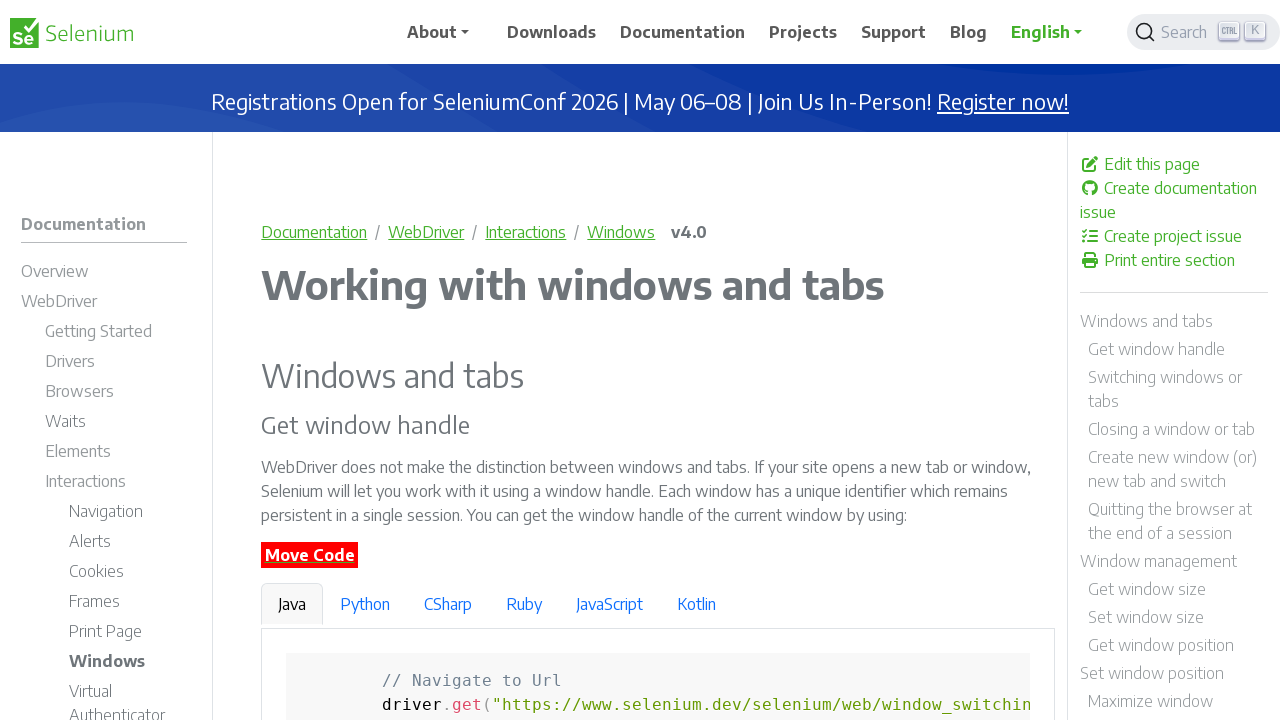

Verified new page has empty title (about:blank)
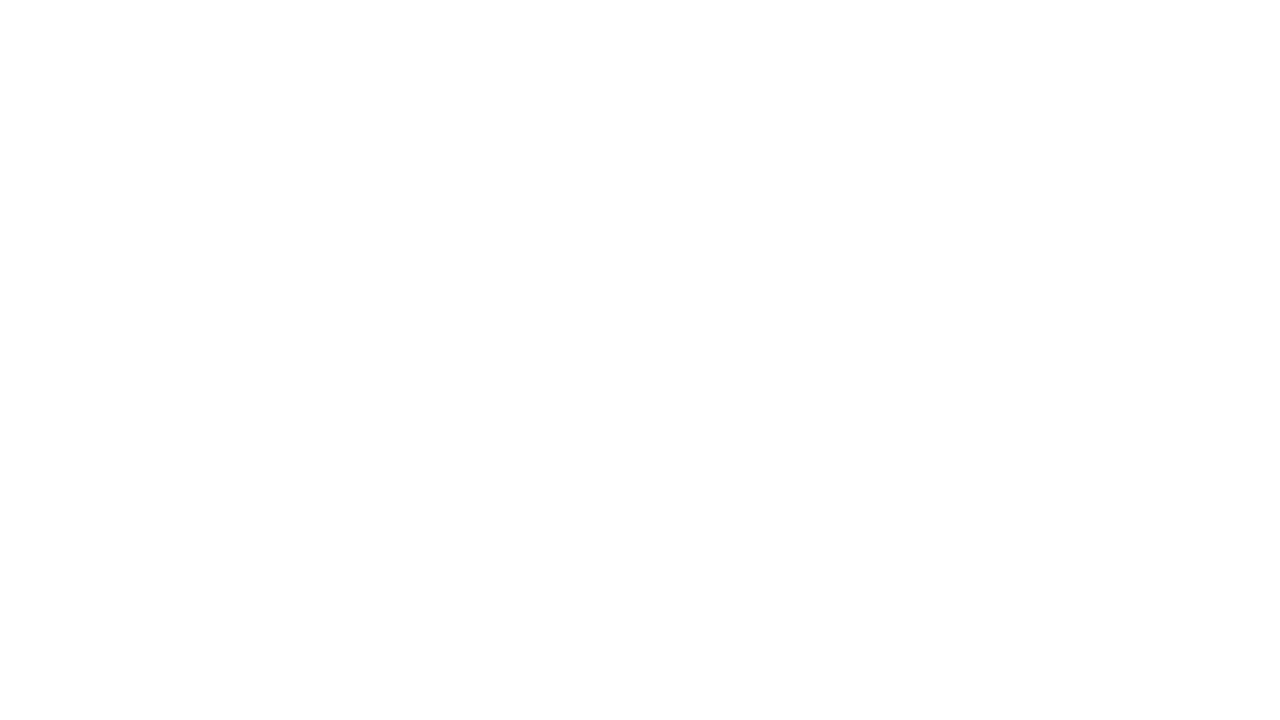

Closed the new browser tab
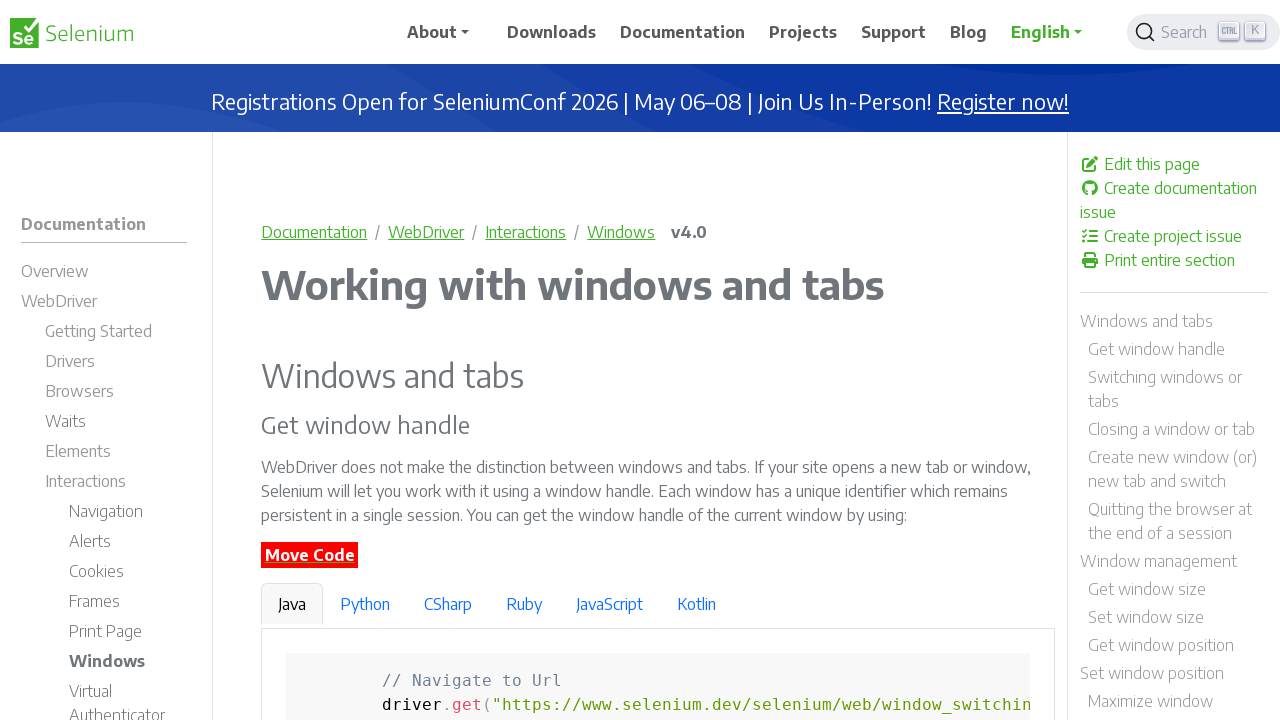

Verified original page still has correct title 'Working with windows and tabs | Selenium'
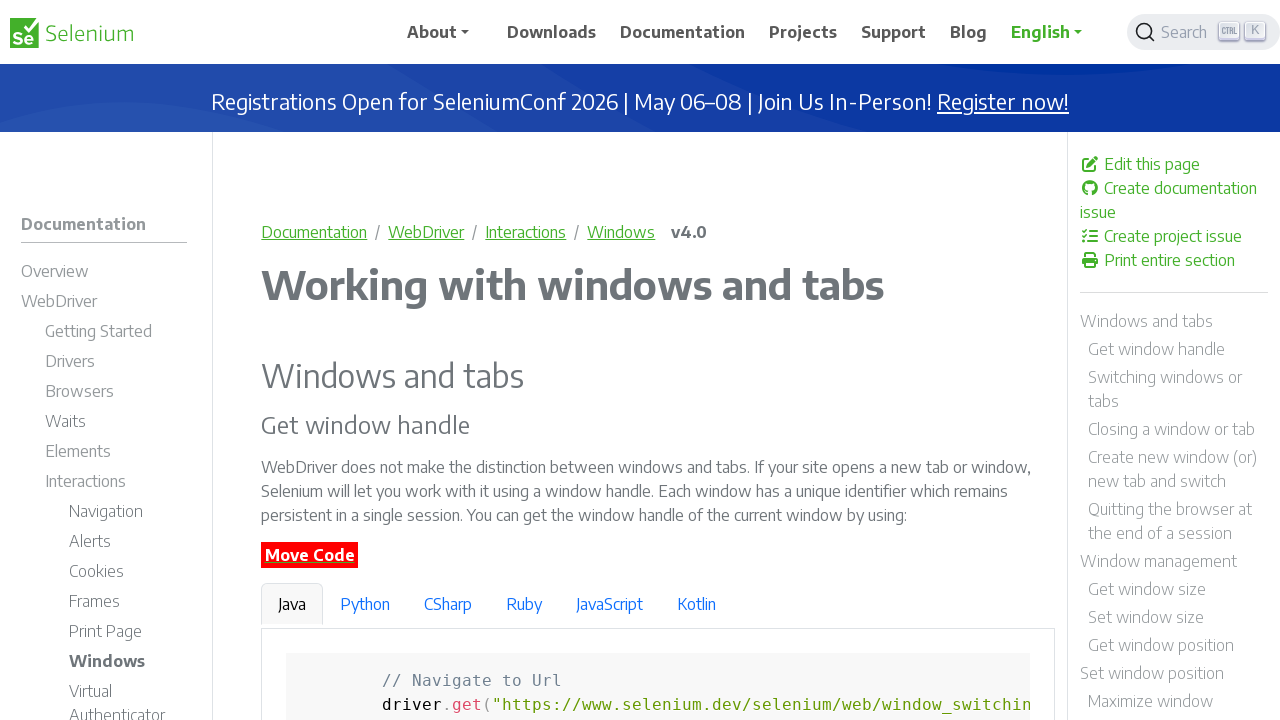

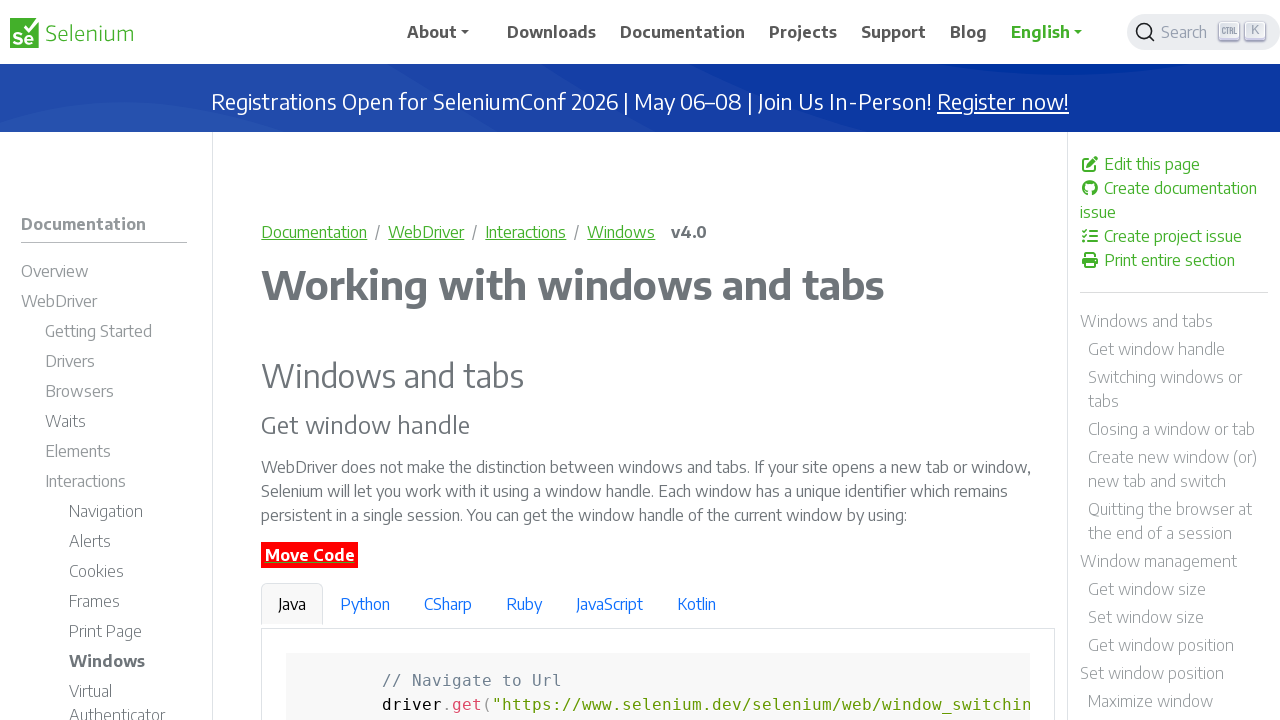